Tests drag and drop functionality by dragging element A to element B on a test page

Starting URL: https://crossbrowsertesting.github.io/drag-and-drop

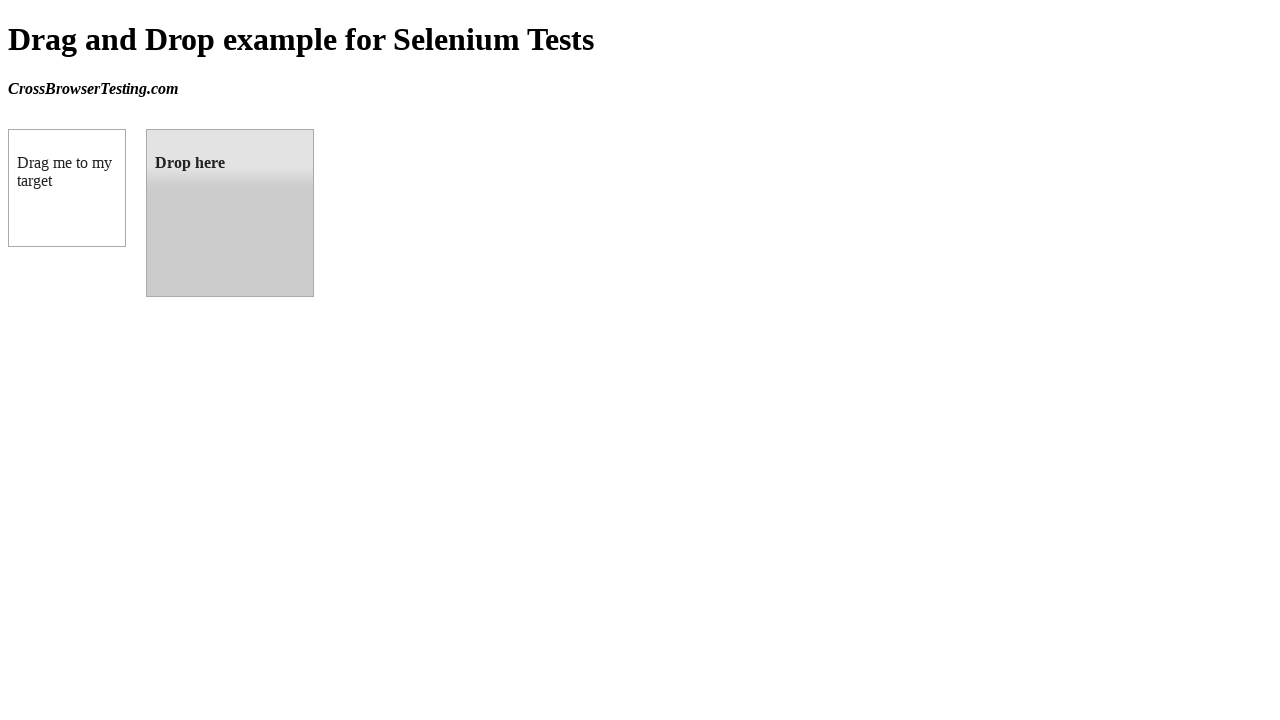

Navigated to drag and drop test page
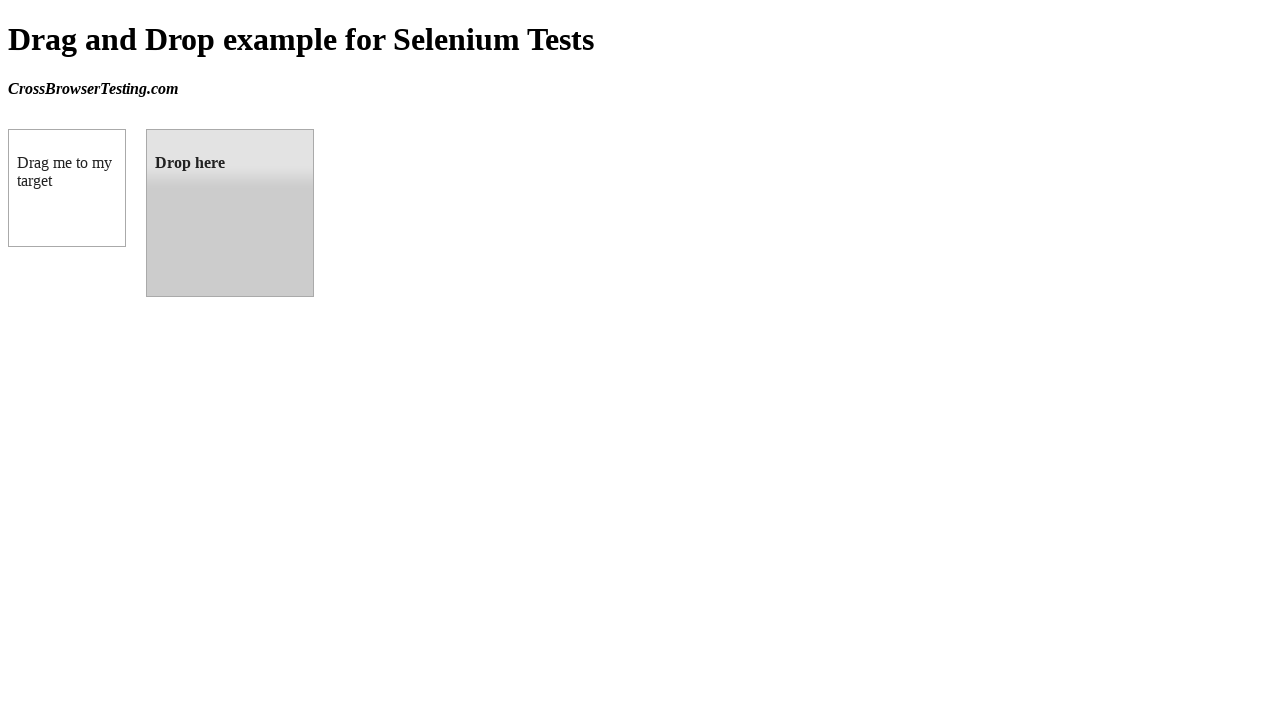

Located source element (box A)
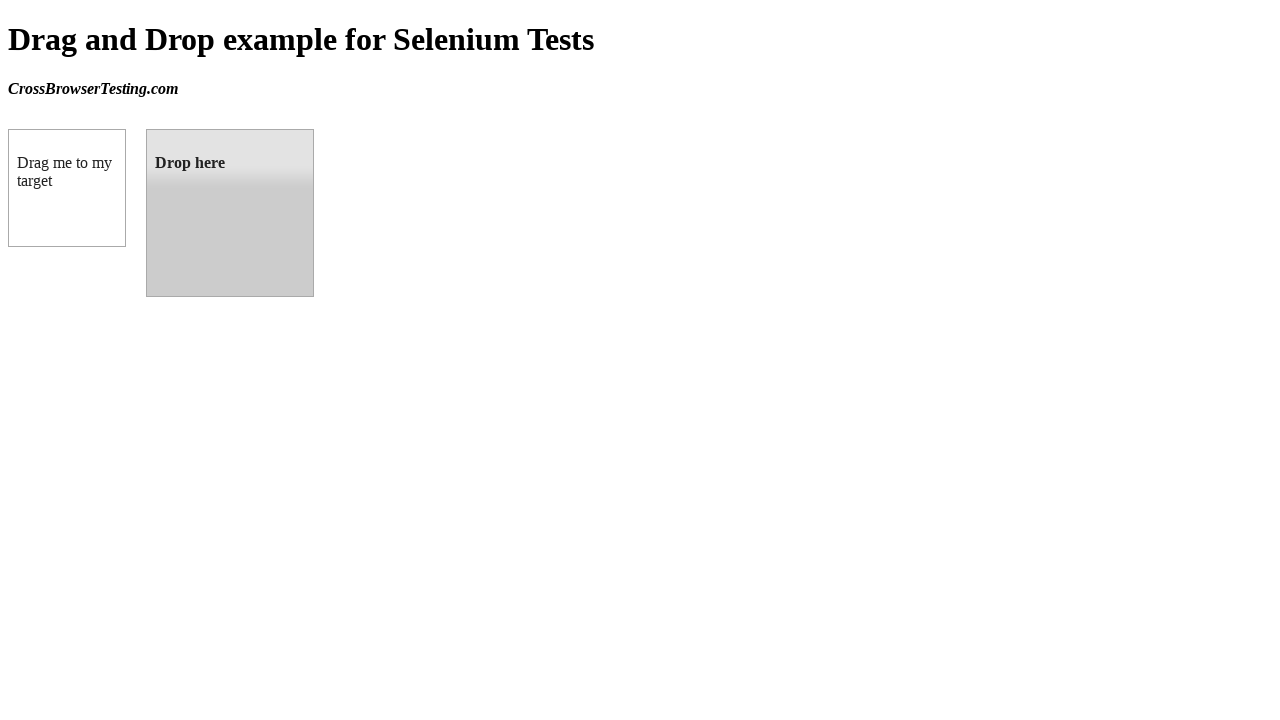

Located target element (box B)
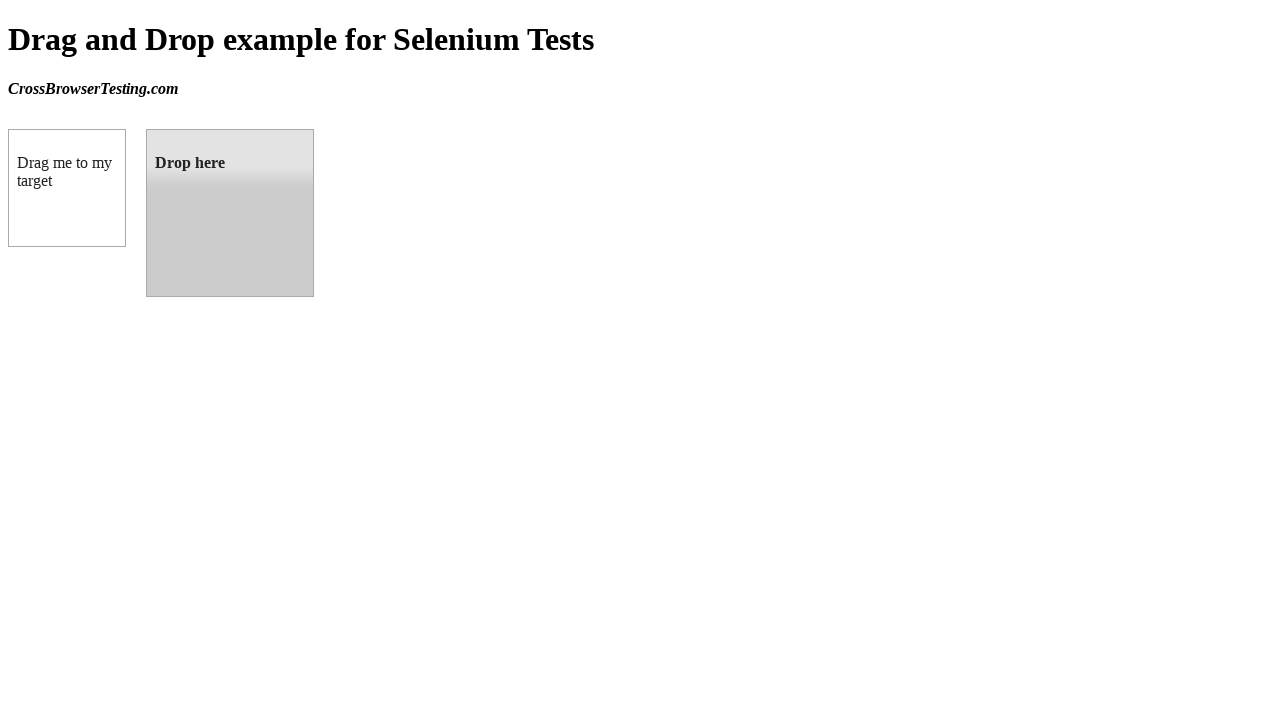

Dragged element A onto element B at (230, 213)
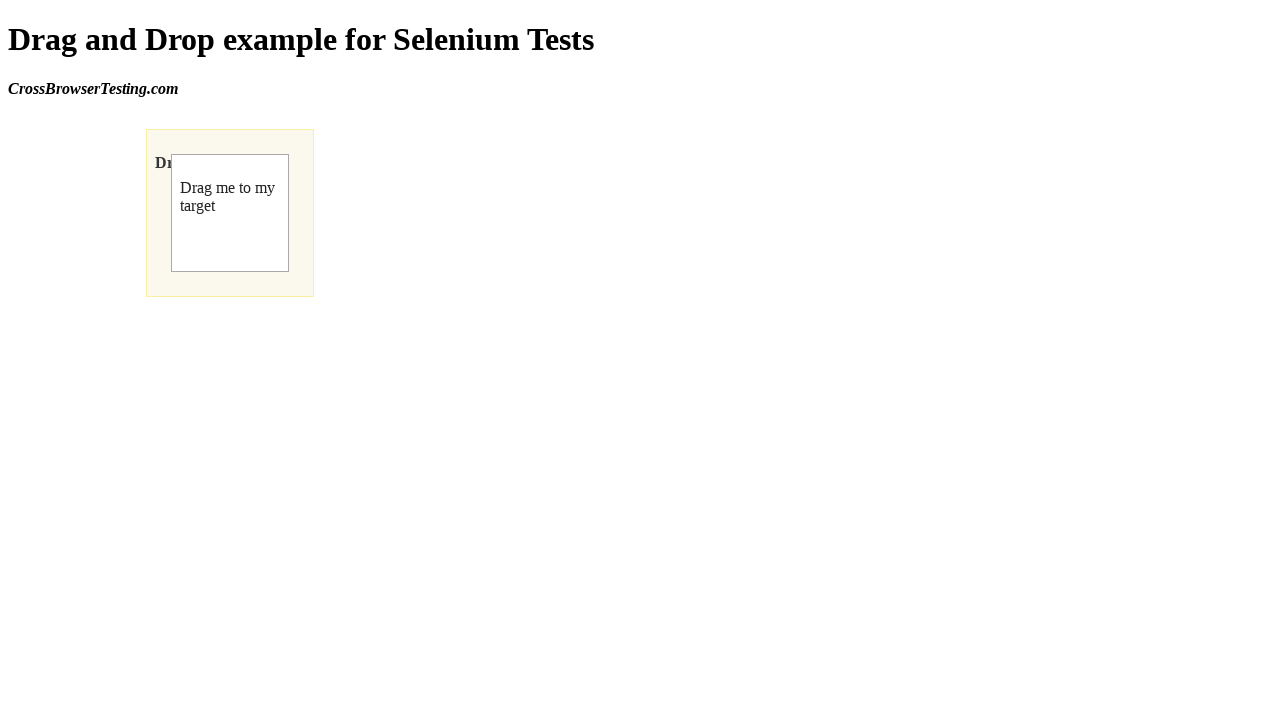

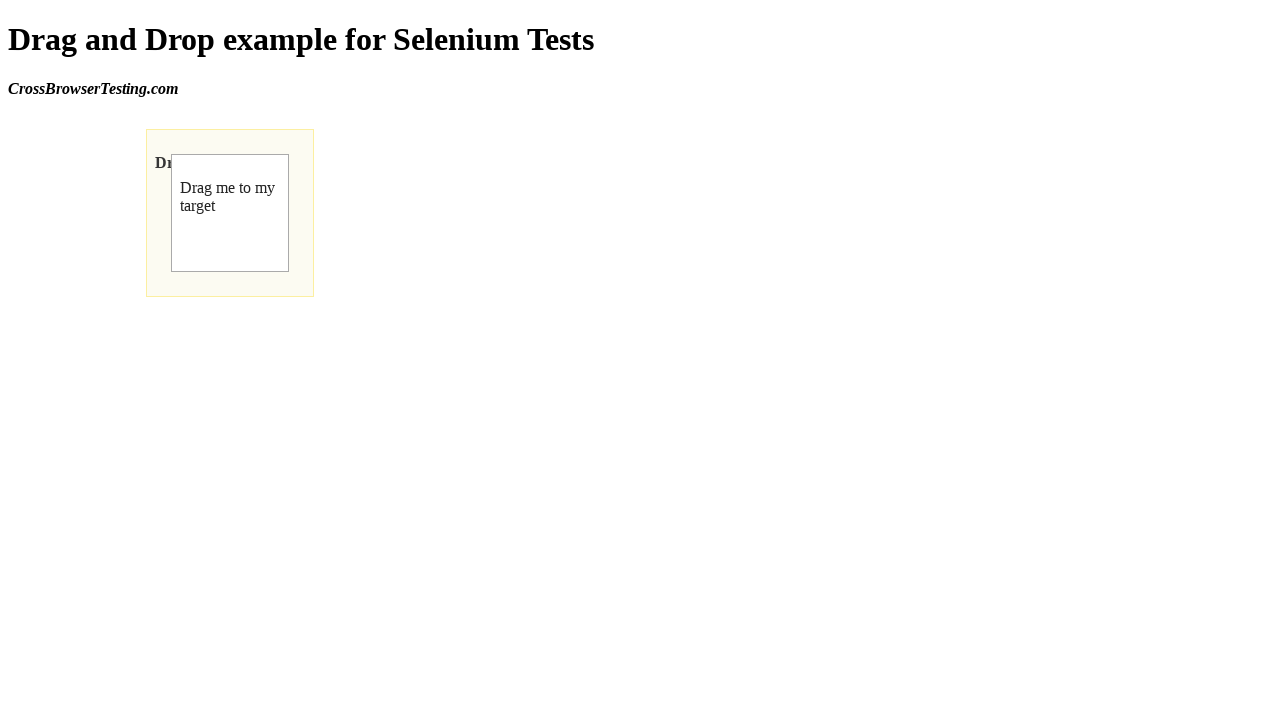